Navigates to Flipkart homepage and verifies the page loads successfully

Starting URL: https://flipkart.com/

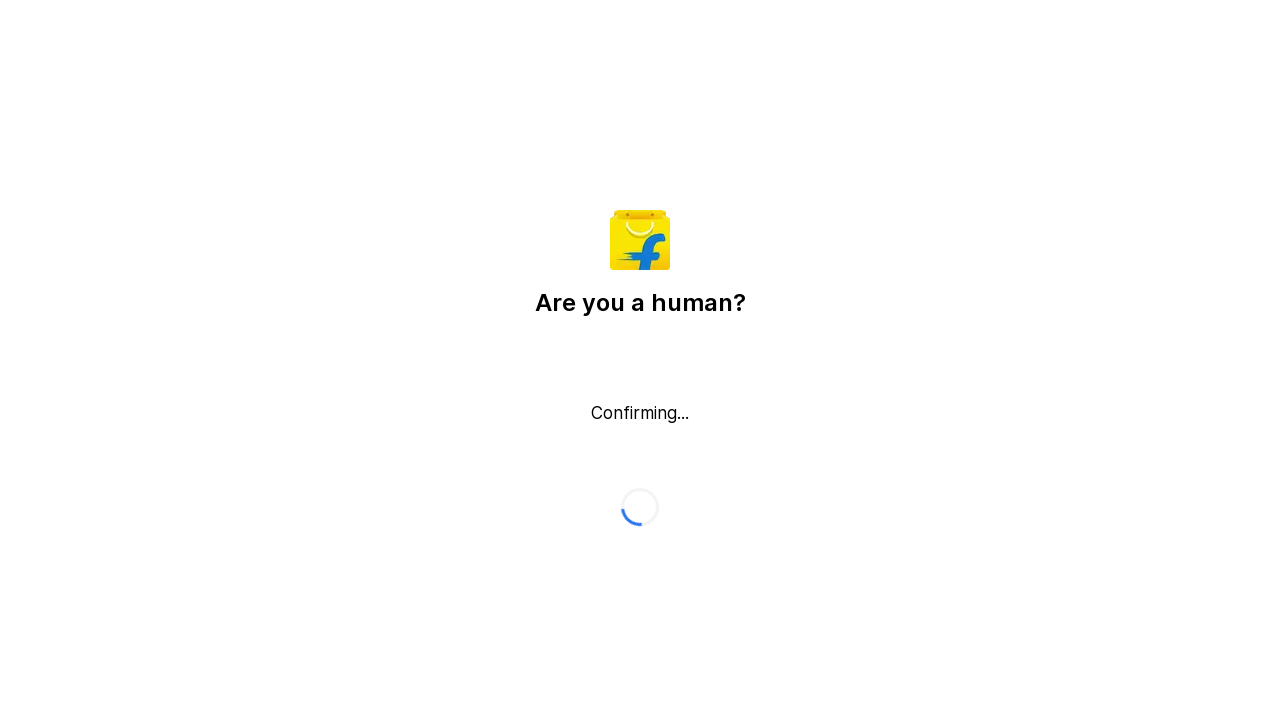

Waited for page DOM content to load
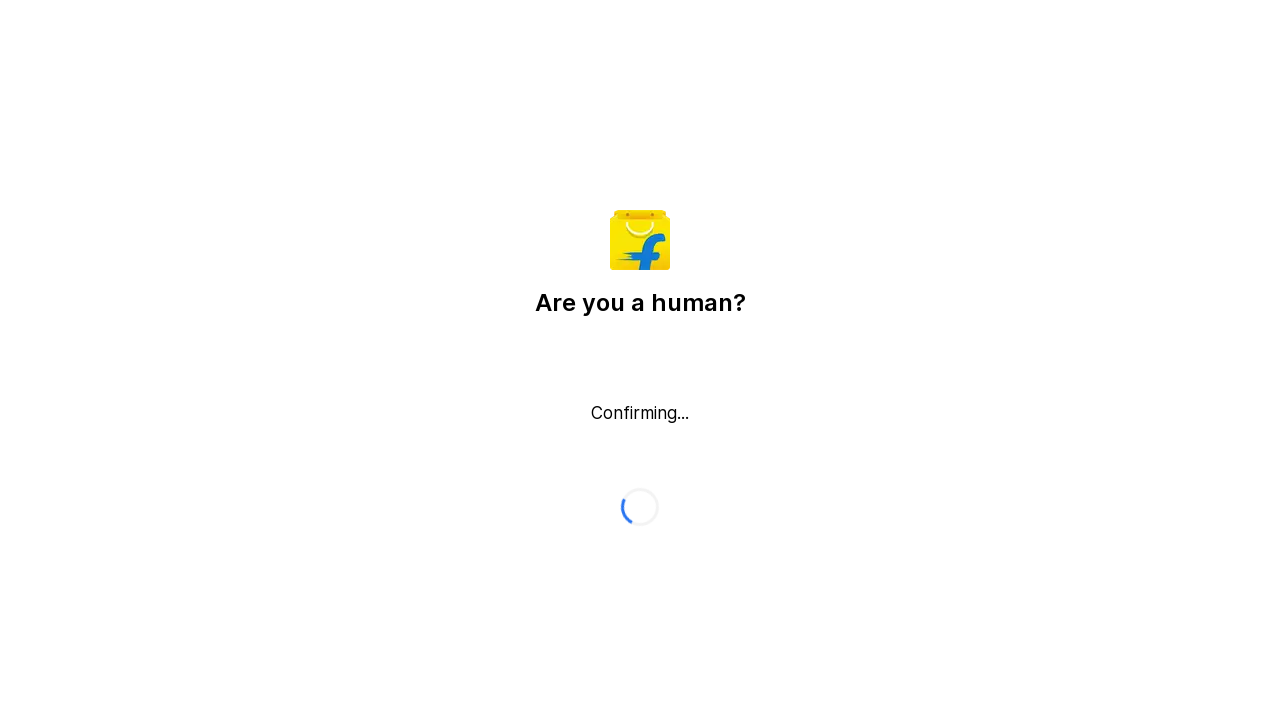

Verified main body content is present on Flipkart homepage
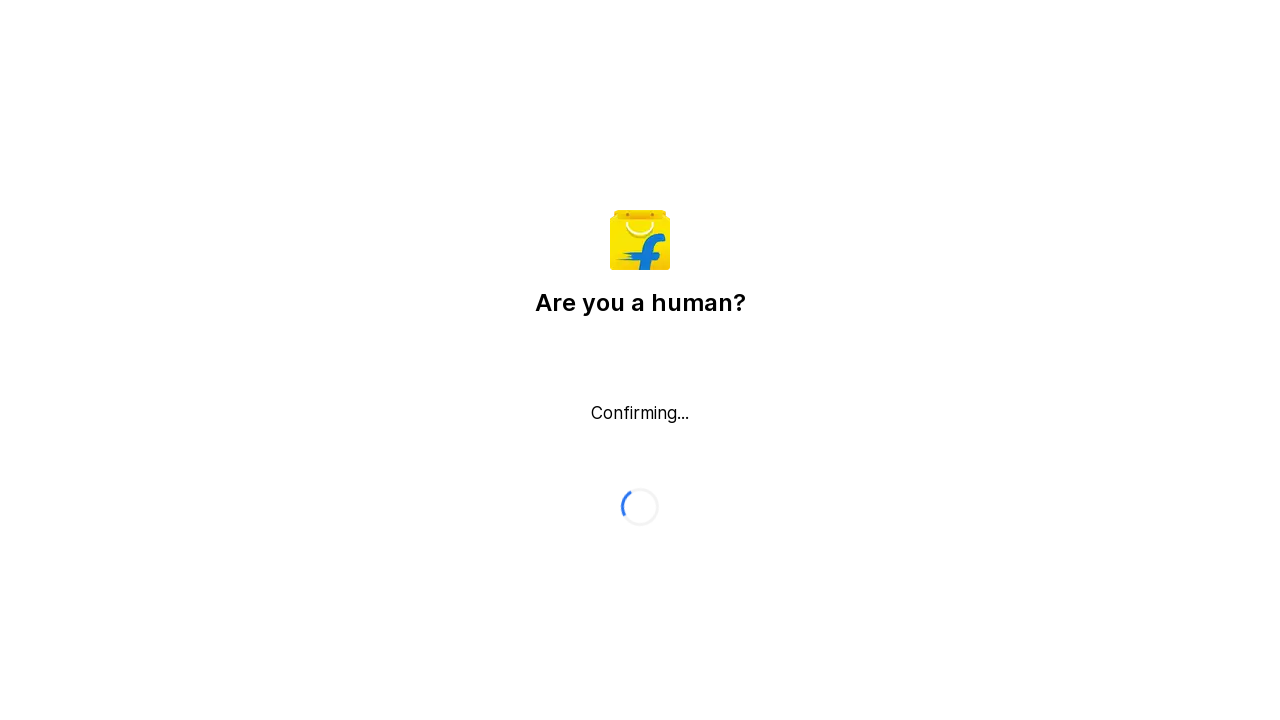

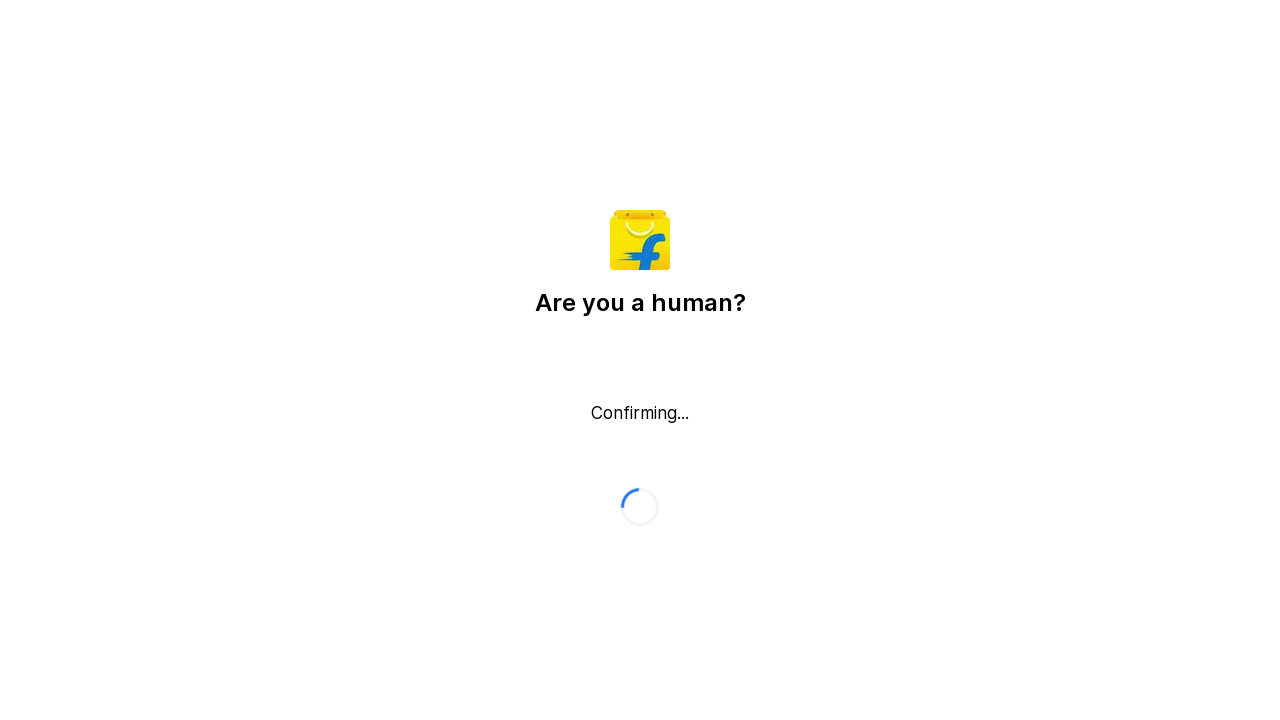